Tests date picker functionality by navigating through year and month views to select a specific date

Starting URL: https://rahulshettyacademy.com/seleniumPractise/#/offers

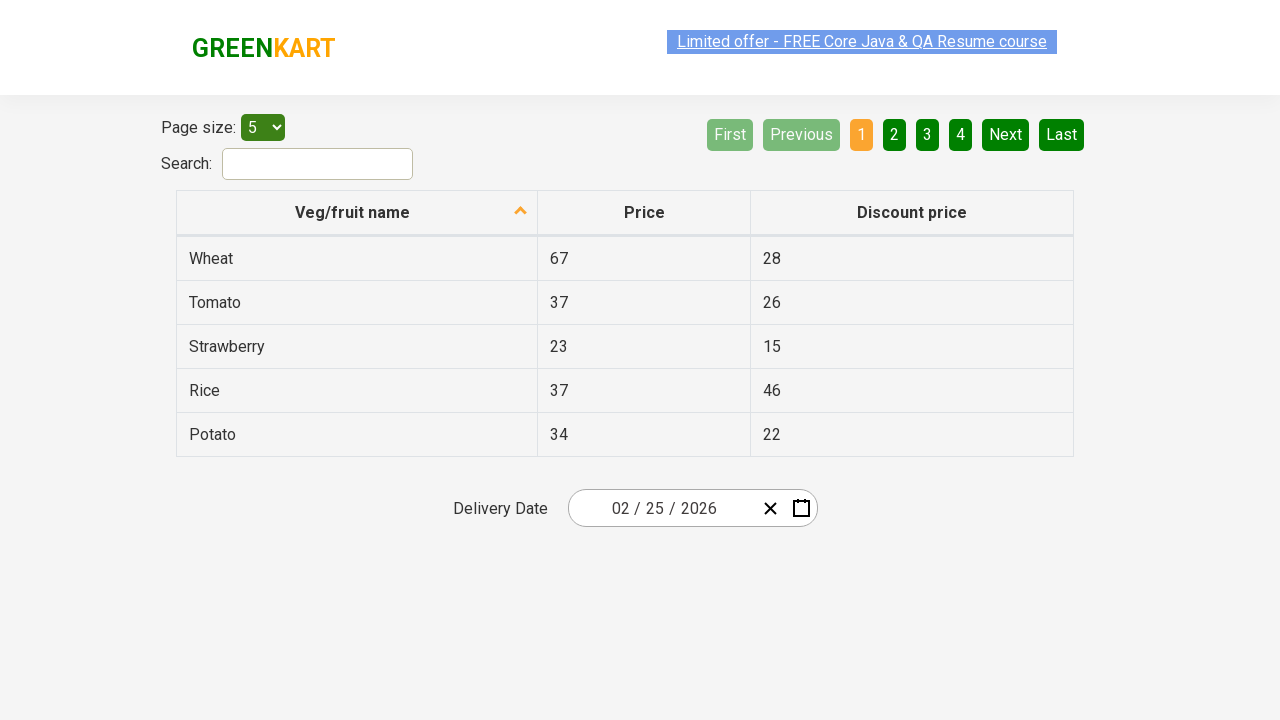

Clicked on date picker to open calendar at (662, 508) on .react-date-picker__inputGroup
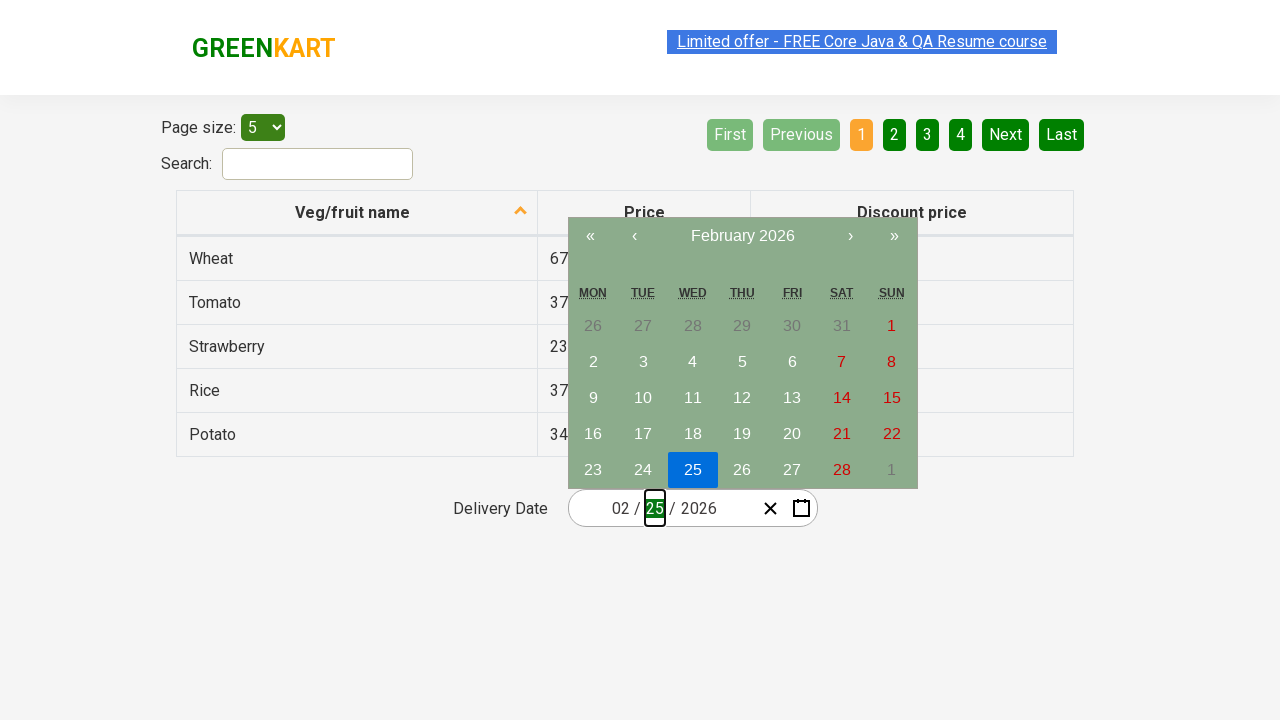

Clicked navigation label to navigate to month view at (742, 236) on .react-calendar__navigation__label
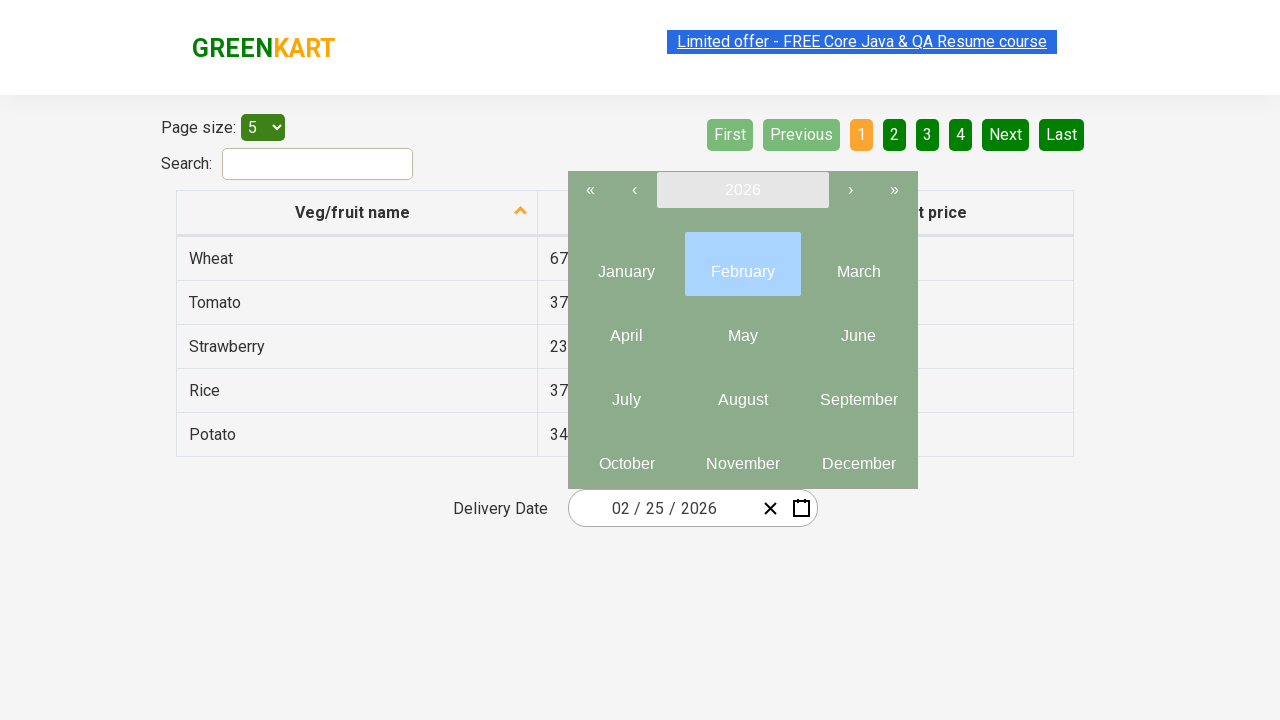

Clicked navigation label again to navigate to year view at (742, 190) on .react-calendar__navigation__label
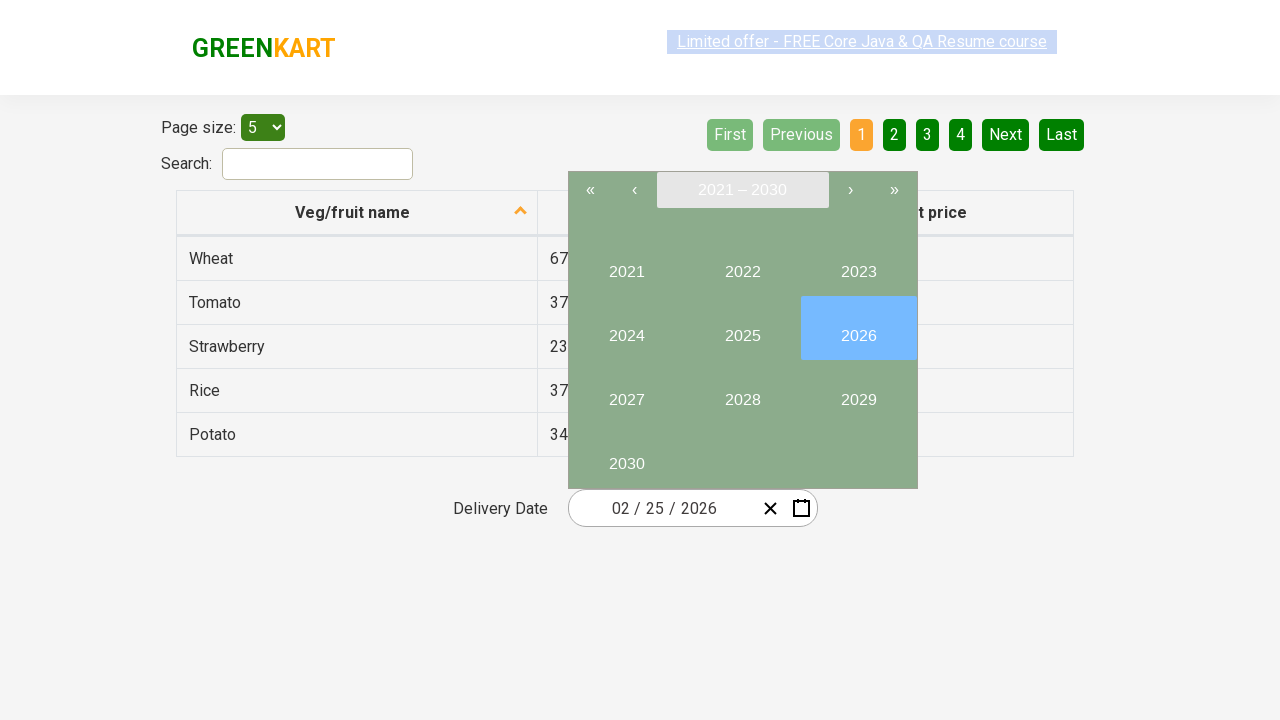

Selected year 2027 from year view at (626, 392) on button:has-text('2027')
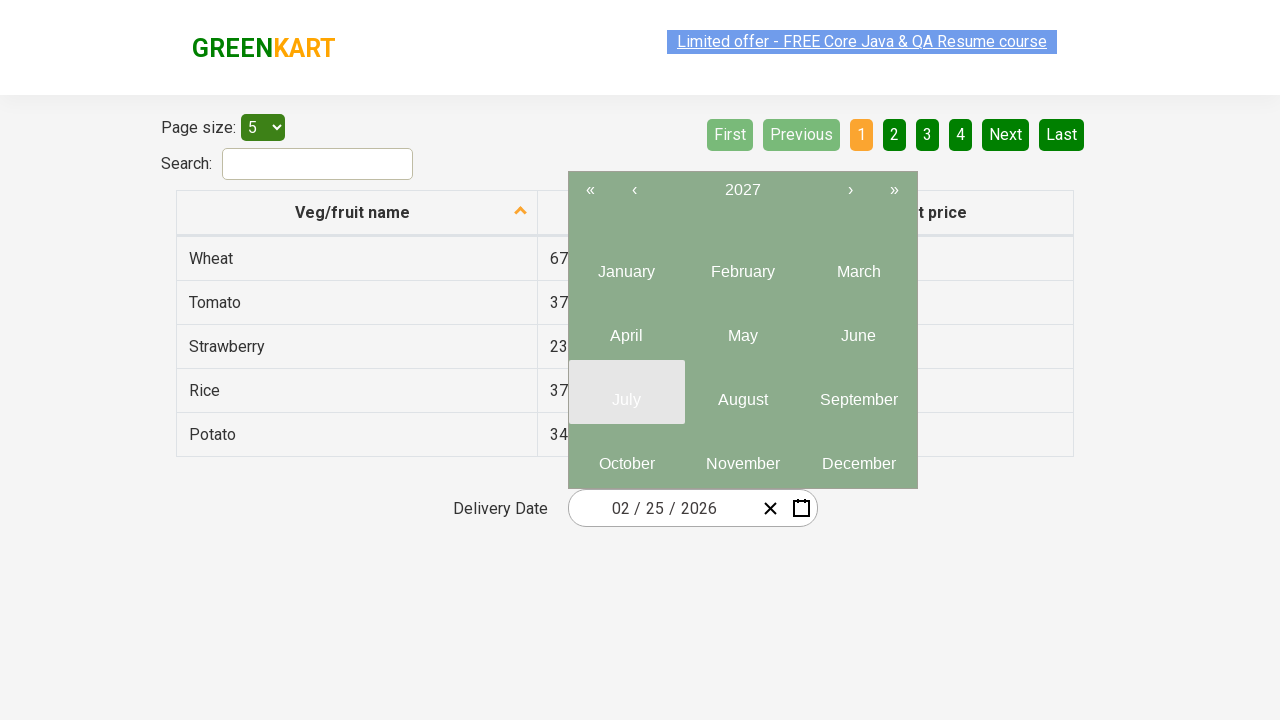

Selected June (6th month) from month view at (858, 328) on .react-calendar__viewContainer button:nth-child(6)
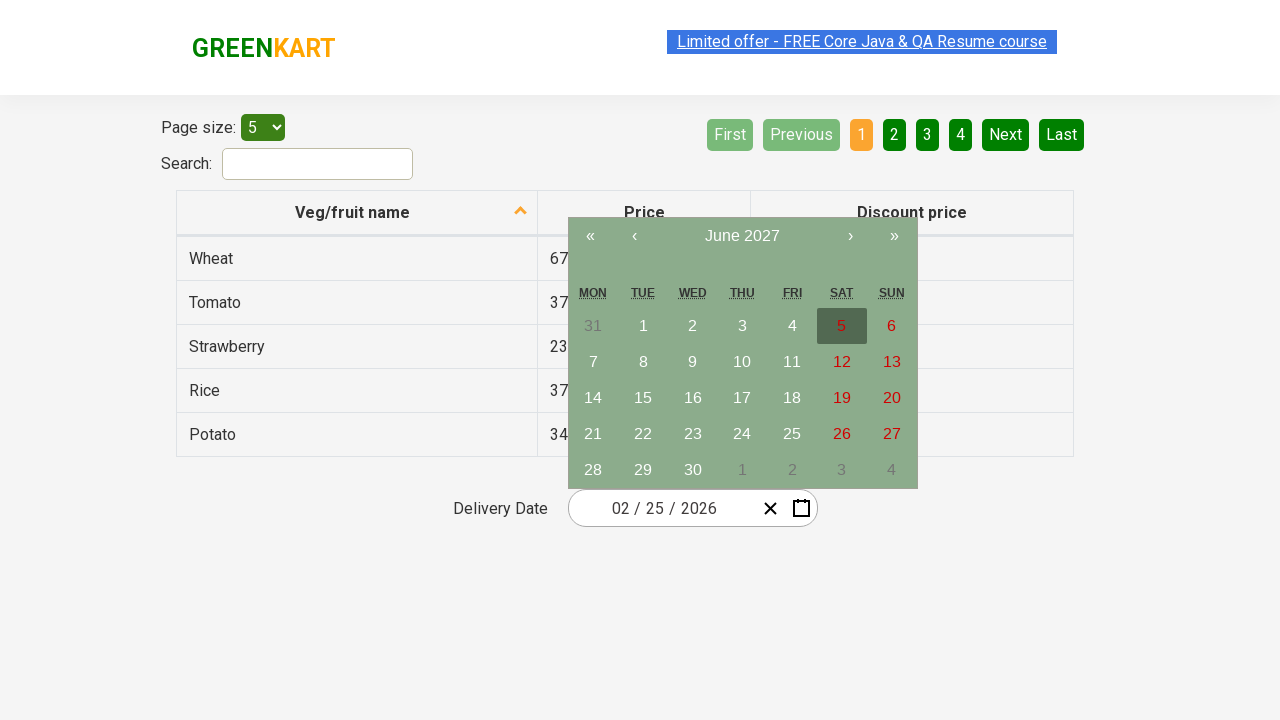

Selected day 28 from calendar at (892, 434) on .react-calendar__viewContainer button:nth-child(28)
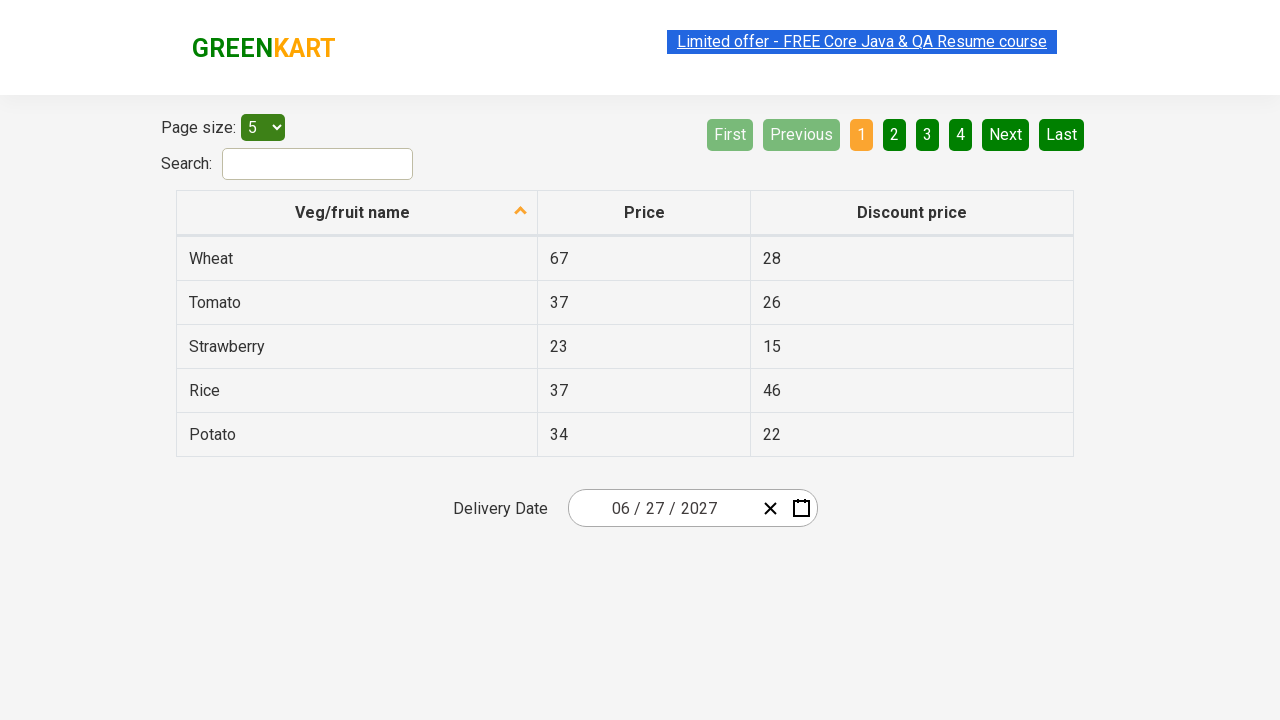

Verified that date inputs are populated with selected date
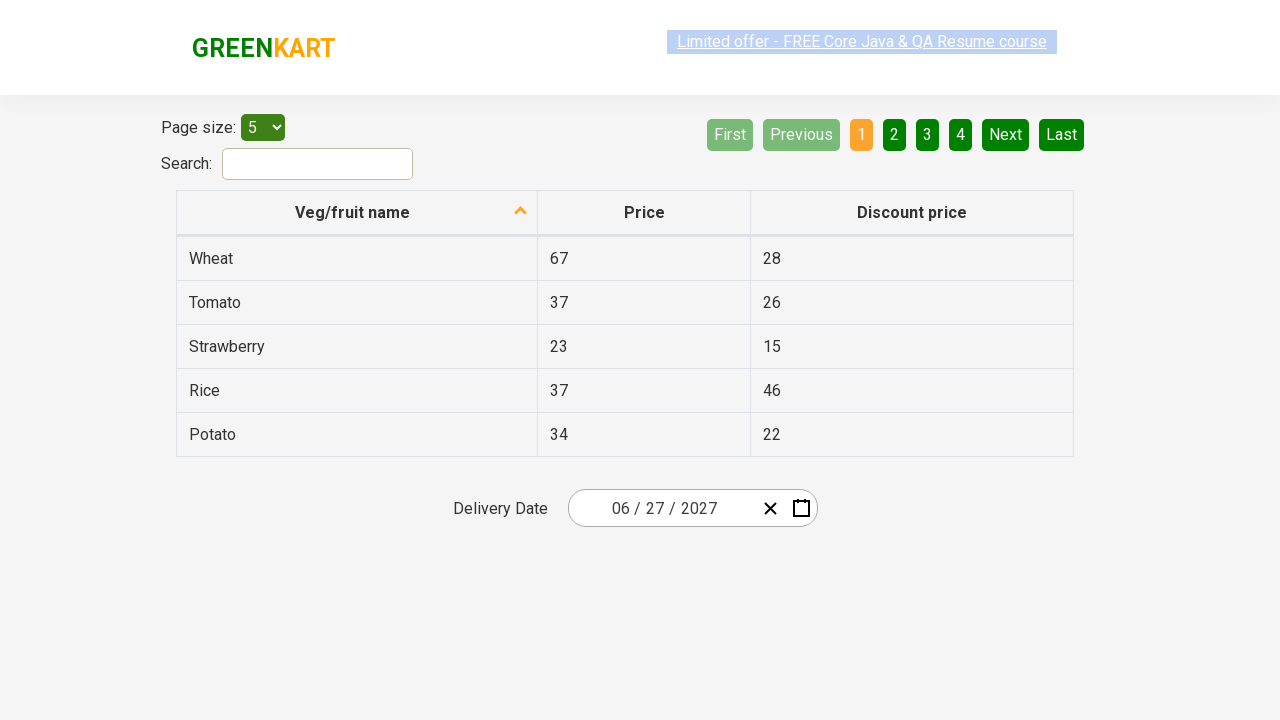

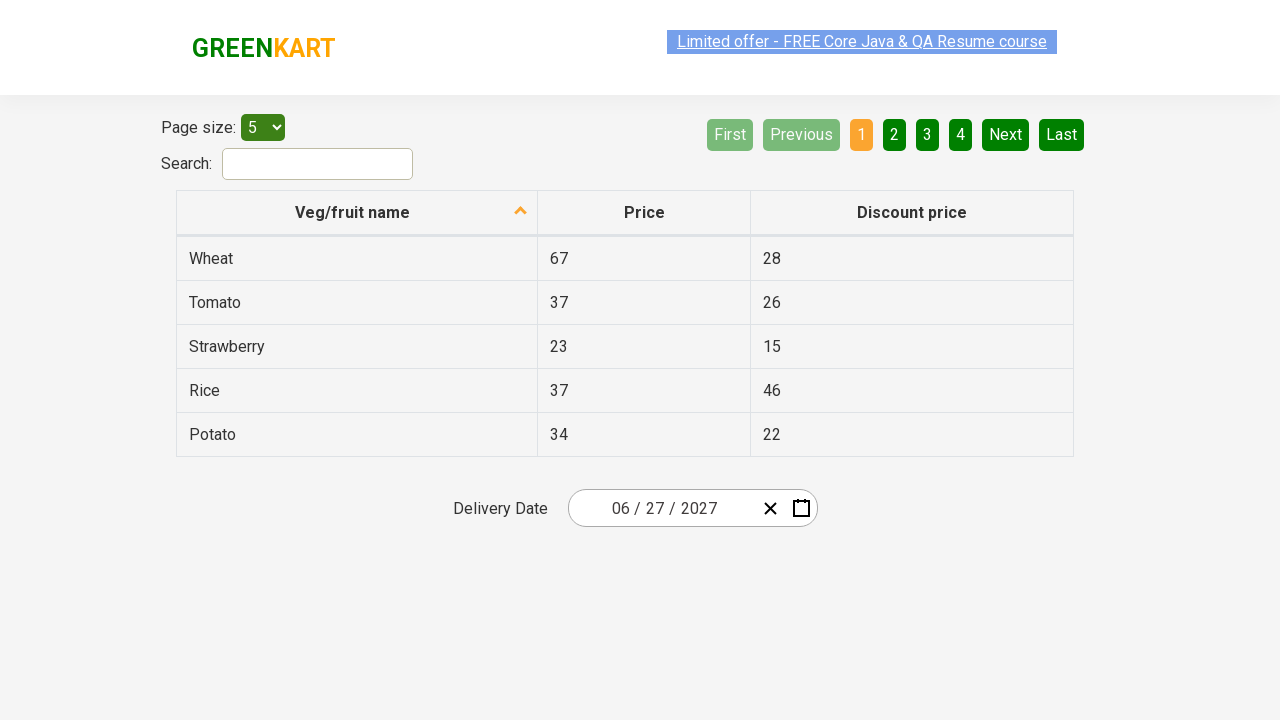